Tests auto-suggestion functionality by typing "ind" in the search field and selecting "India" from the dropdown suggestions

Starting URL: https://rahulshettyacademy.com/dropdownsPractise/

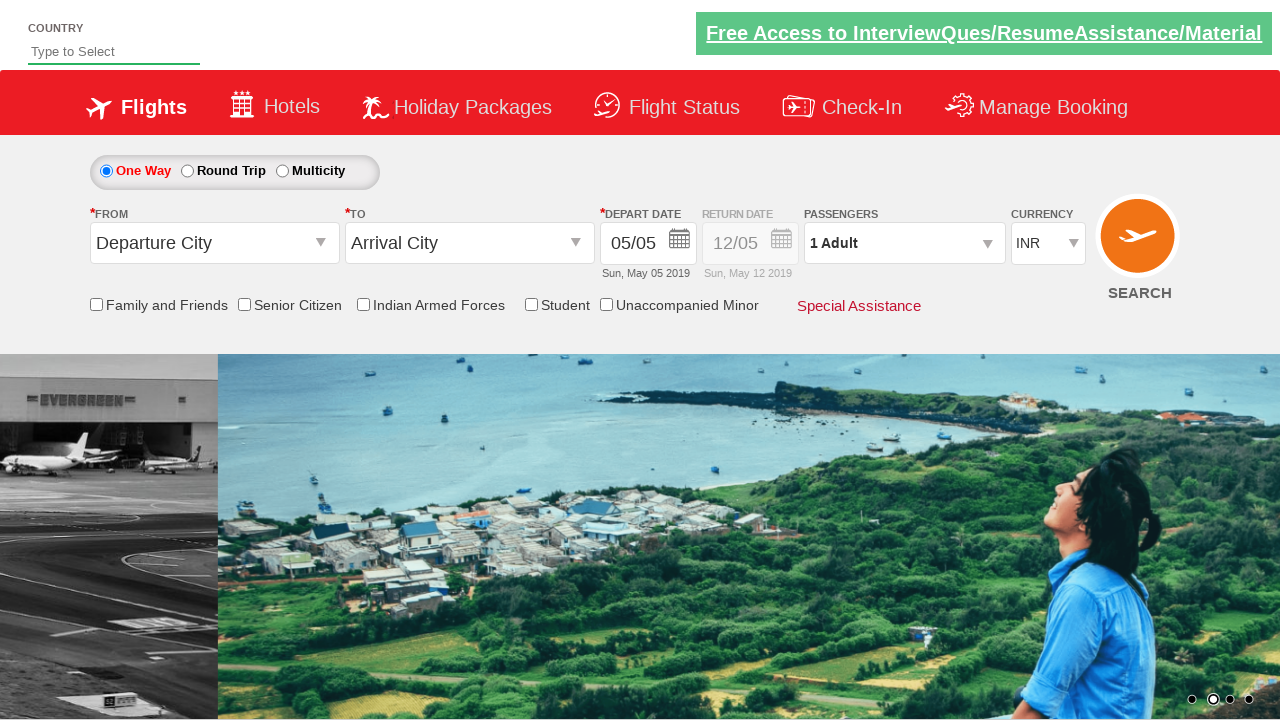

Typed 'ind' in the auto-suggest field on #autosuggest
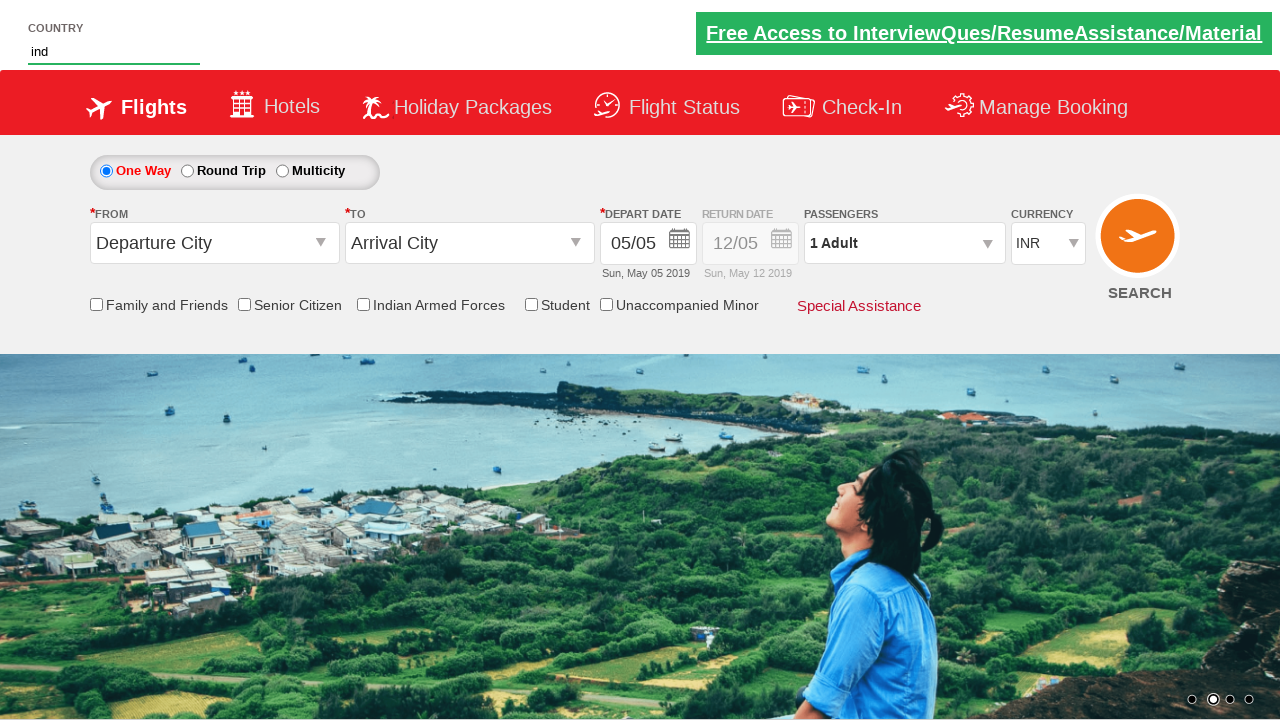

Auto-suggestion dropdown appeared with suggestions
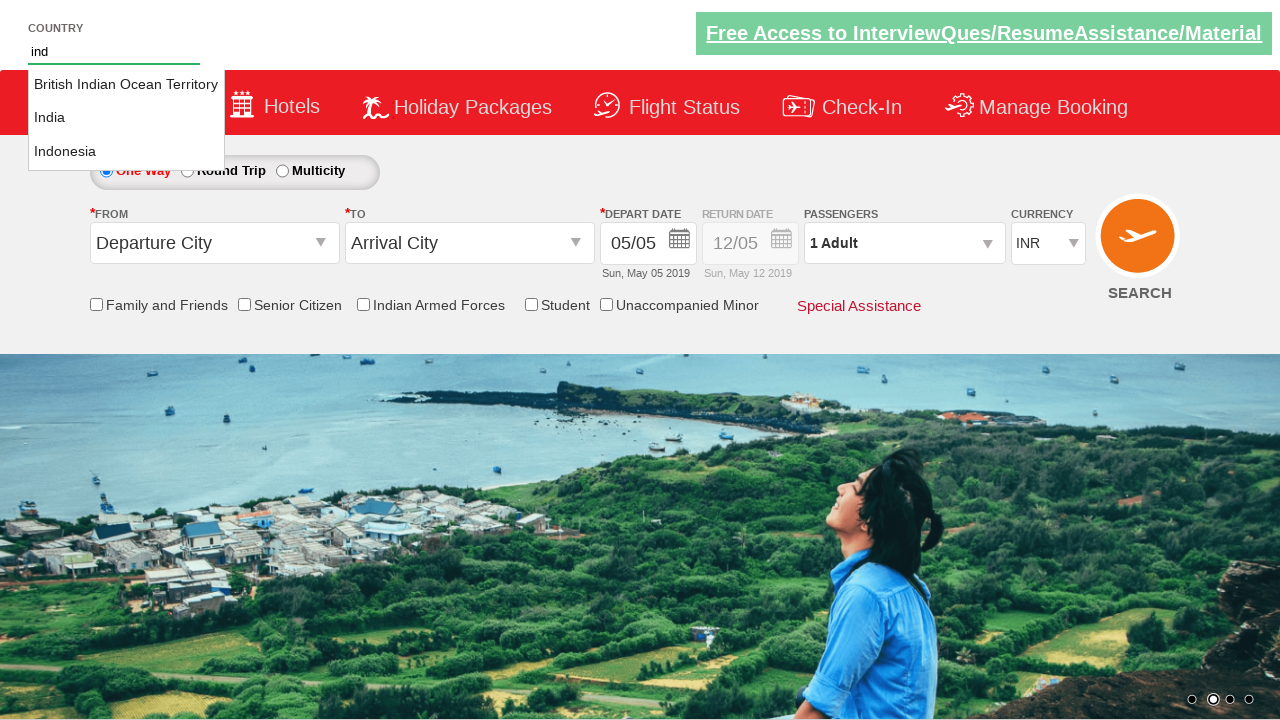

Retrieved all suggestion items from dropdown
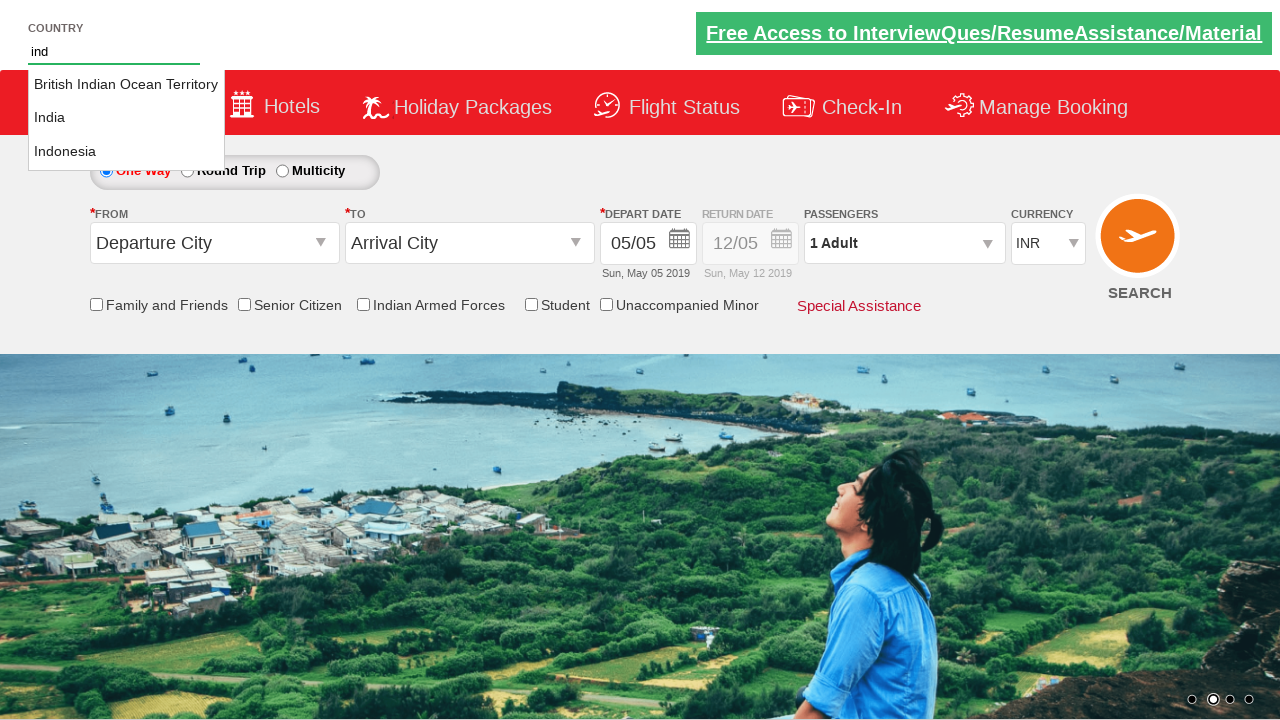

Selected 'India' from the auto-suggestion dropdown at (126, 118) on li.ui-menu-item a >> nth=1
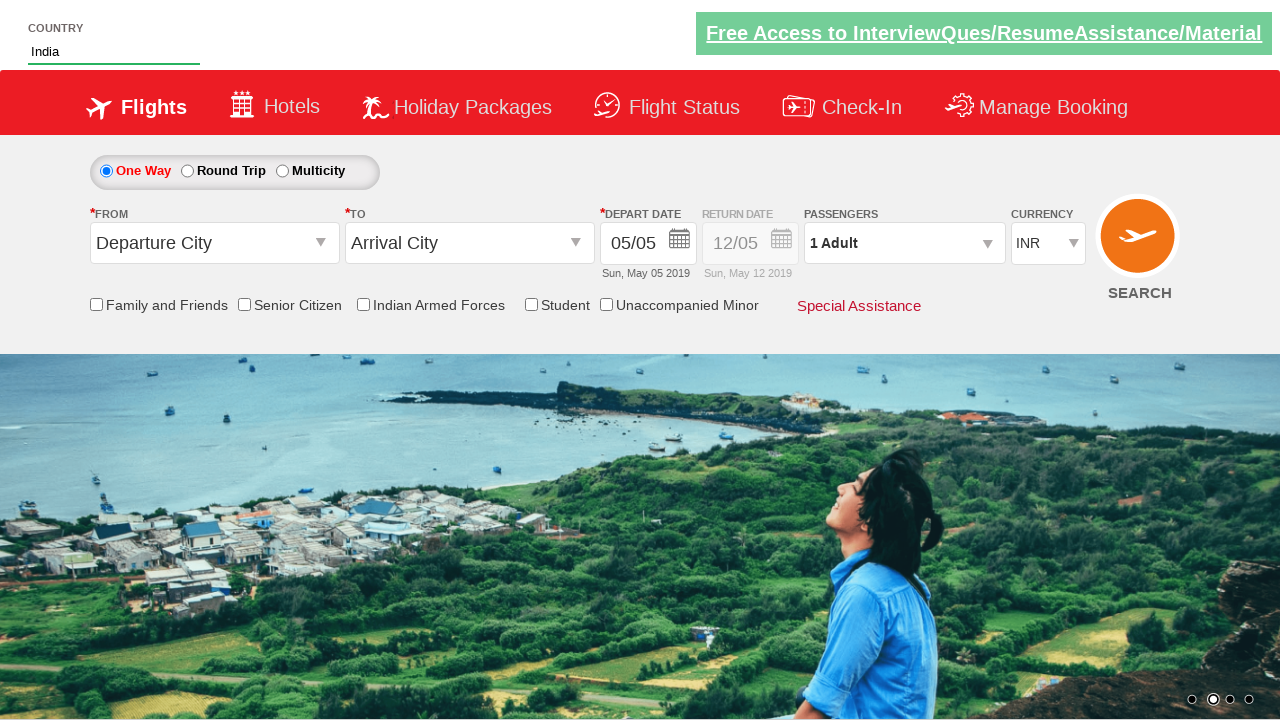

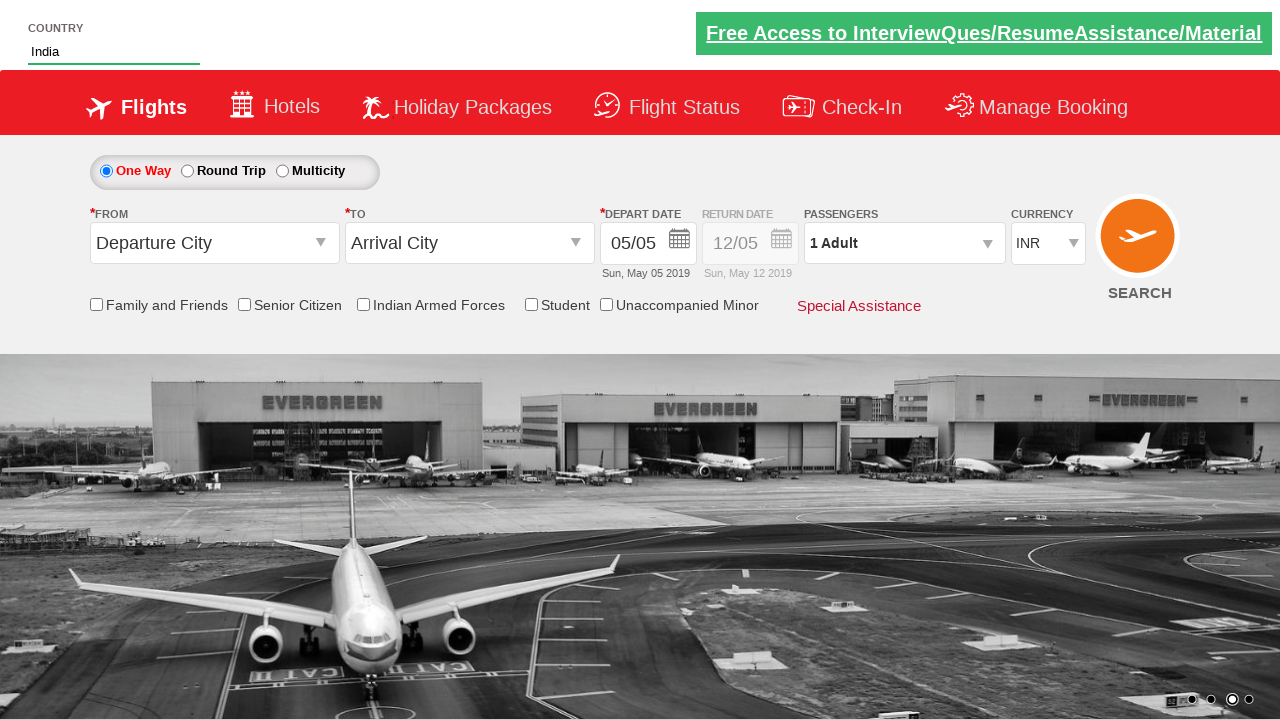